Tests dropdown functionality by verifying the number of options, checking initial selection state, and selecting different options to verify they become selected.

Starting URL: http://the-internet.herokuapp.com/dropdown

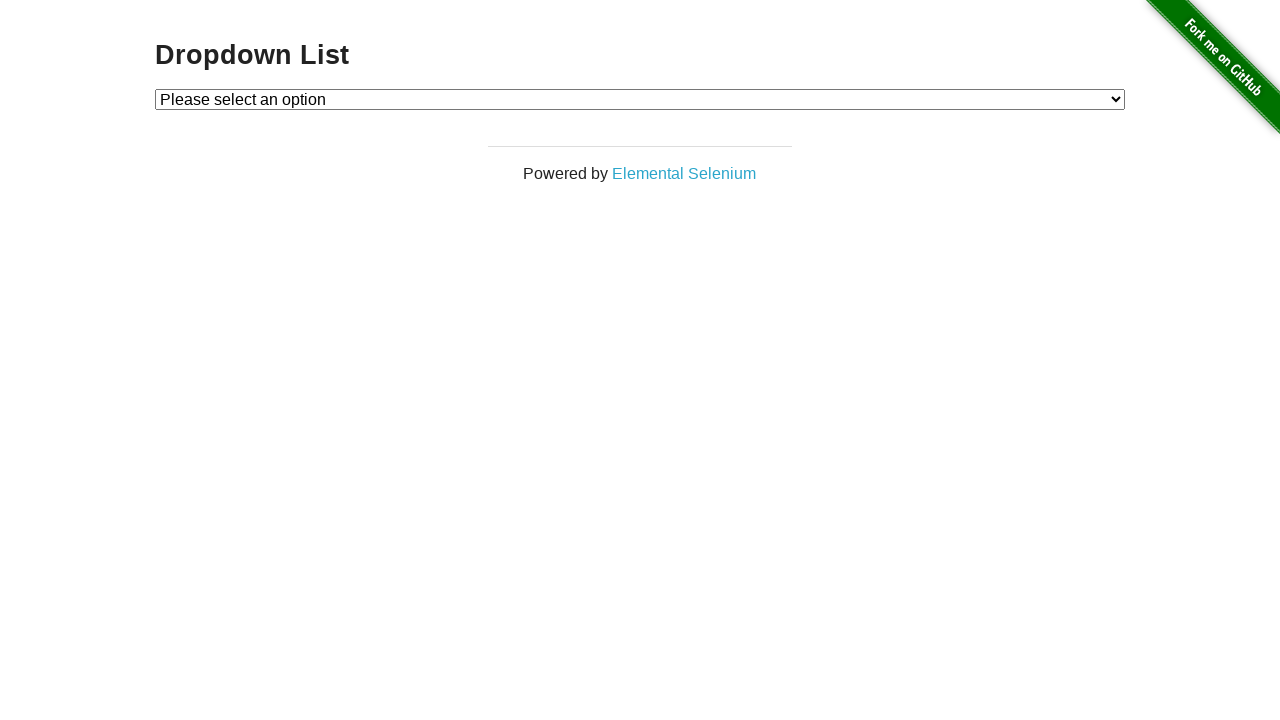

Waited for dropdown element to be present
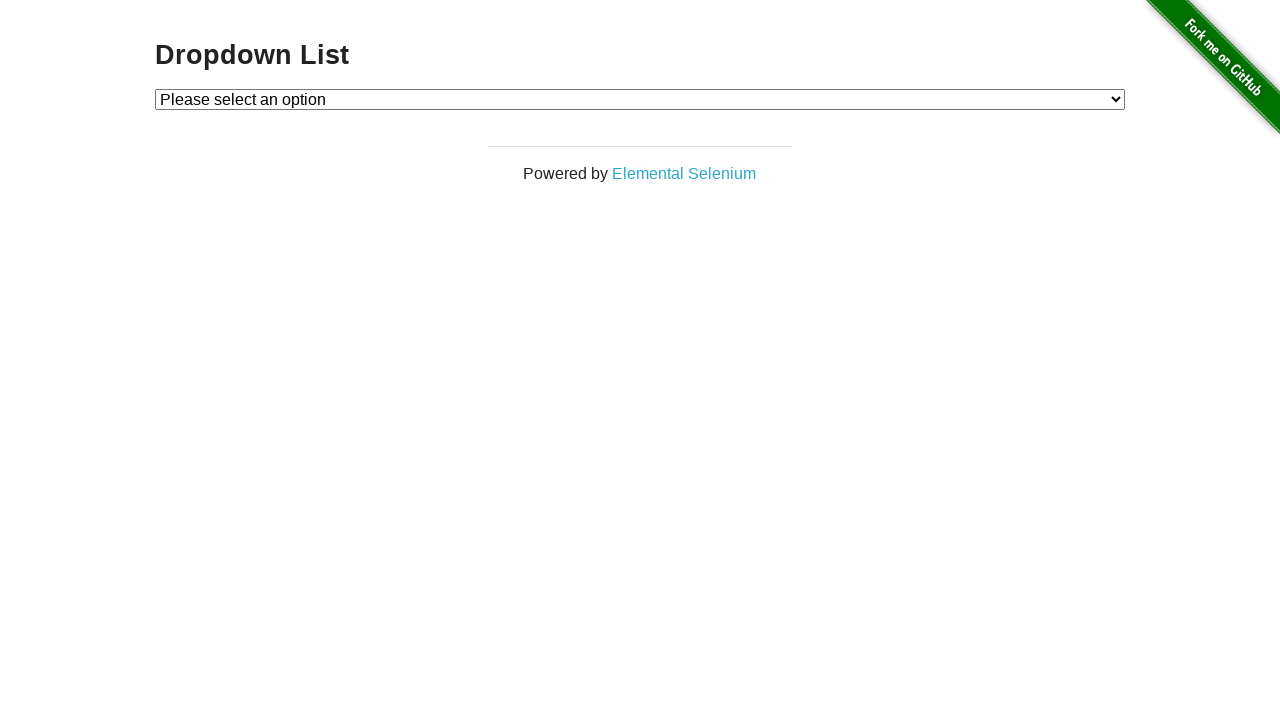

Verified dropdown contains 3 options
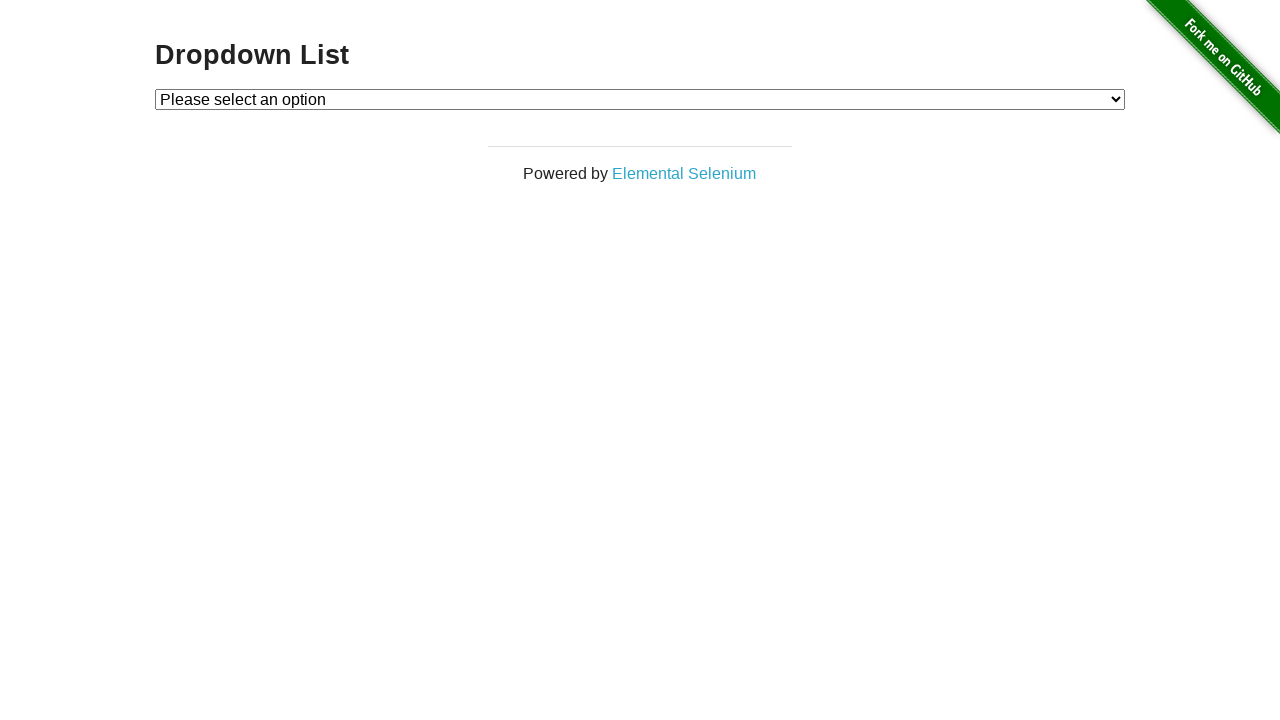

Verified placeholder option is selected by default
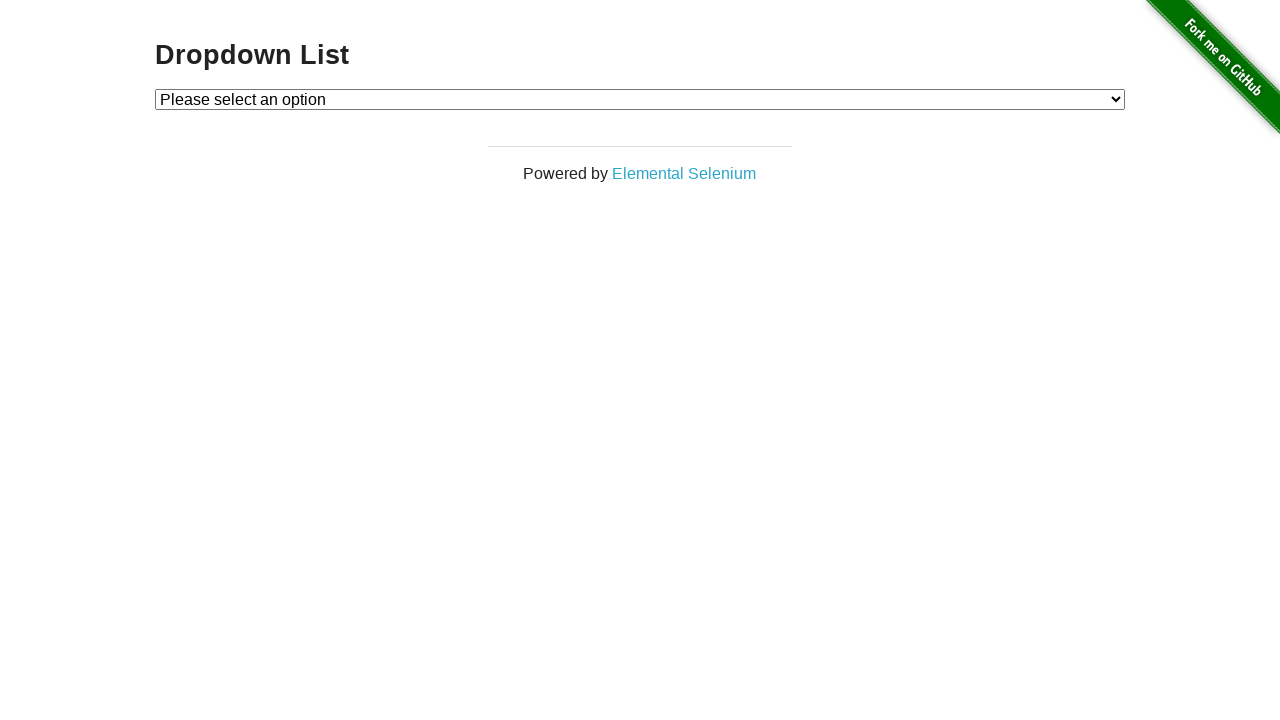

Selected Option 1 from dropdown on #dropdown
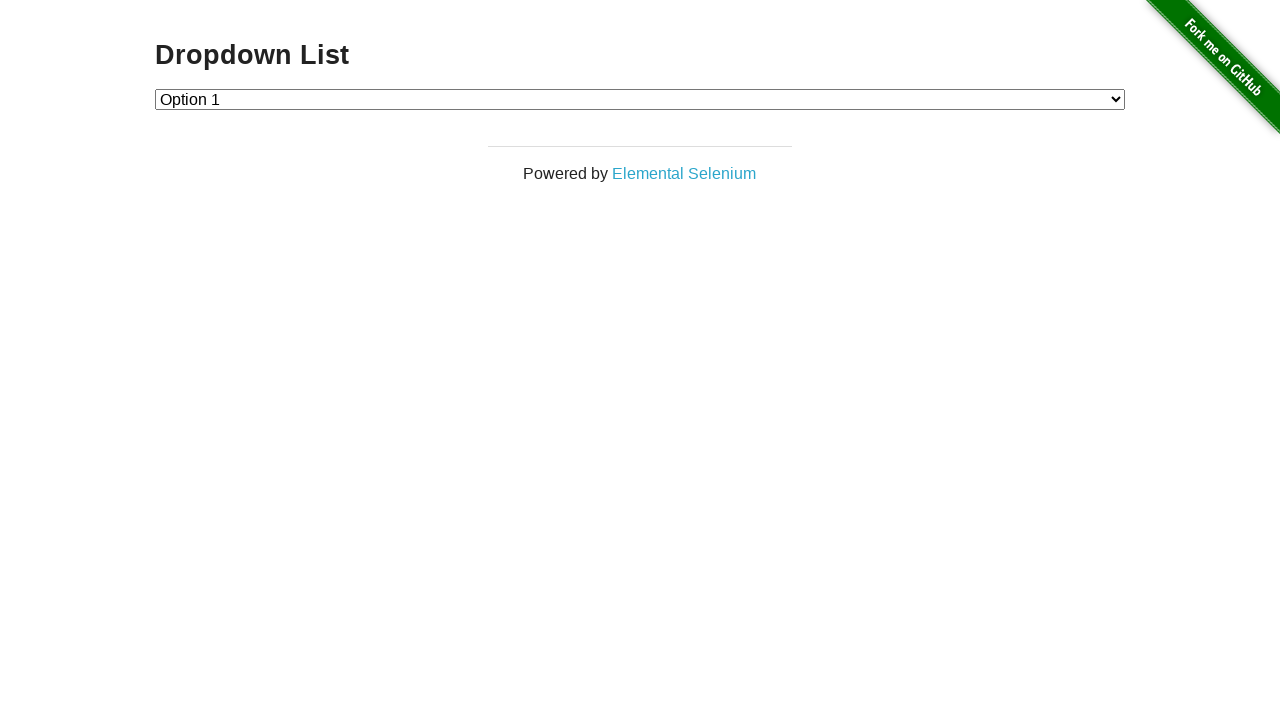

Verified Option 1 is now selected
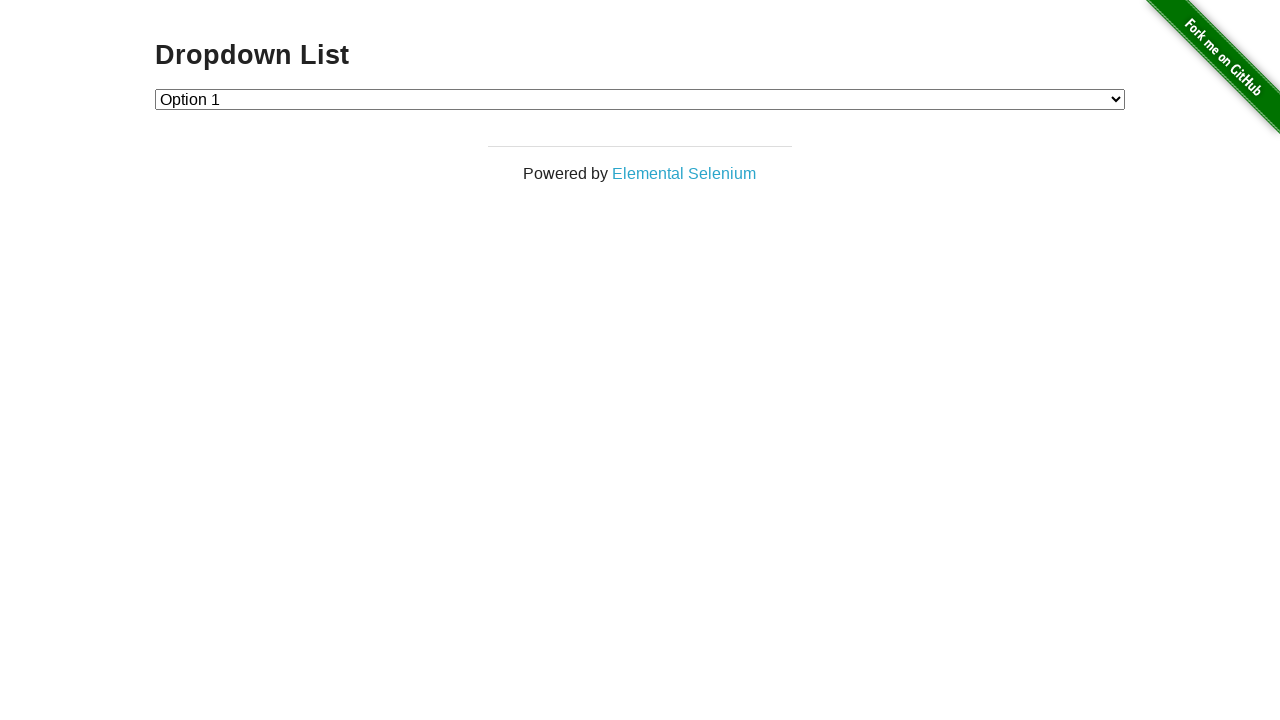

Selected Option 2 from dropdown on #dropdown
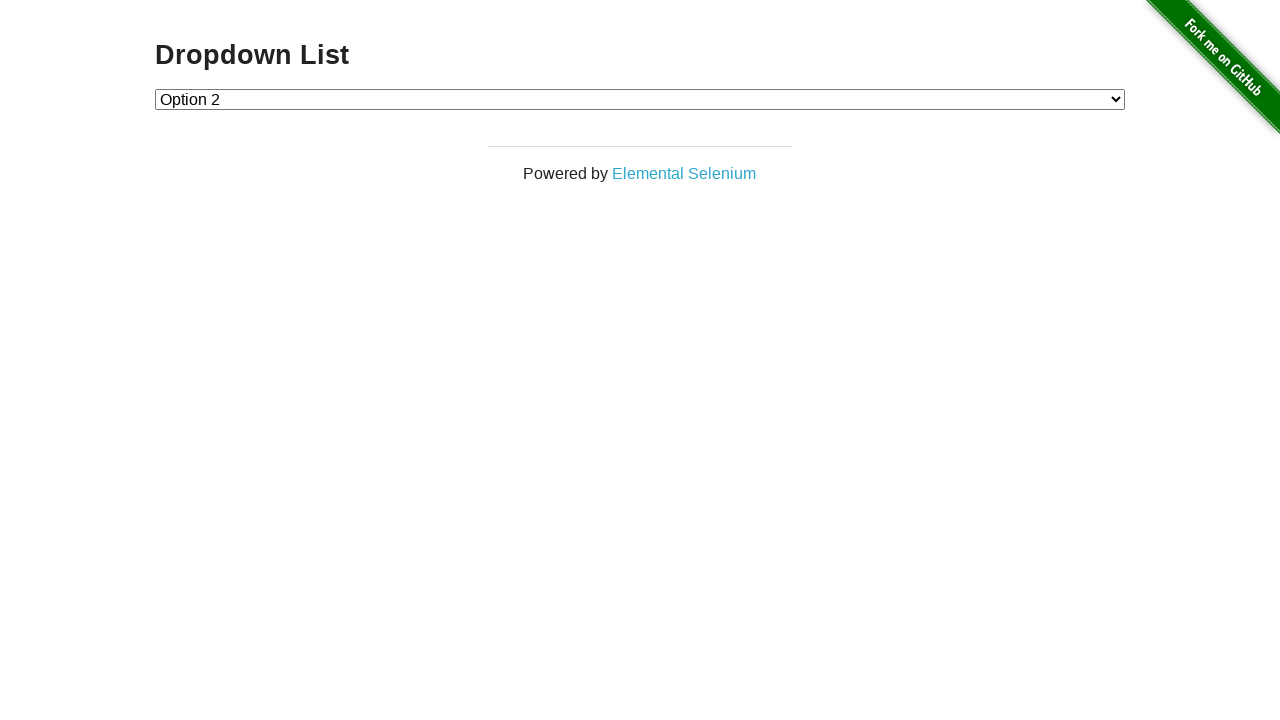

Verified Option 2 is now selected
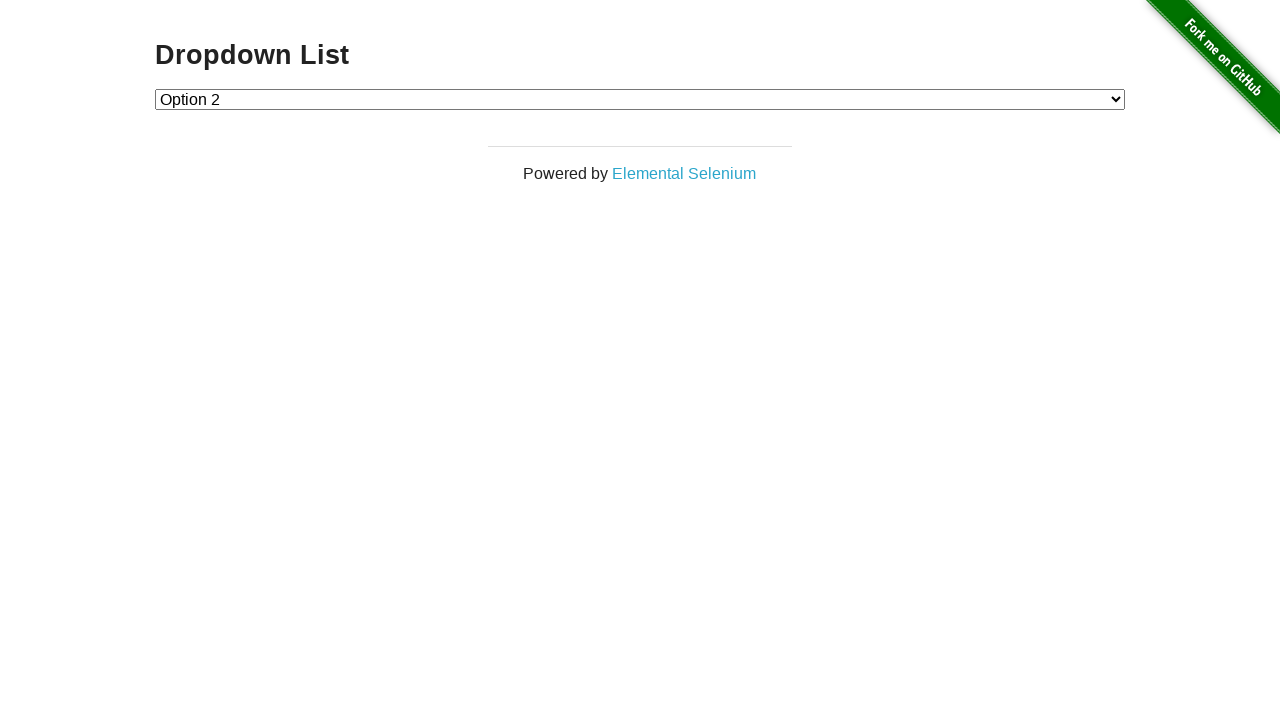

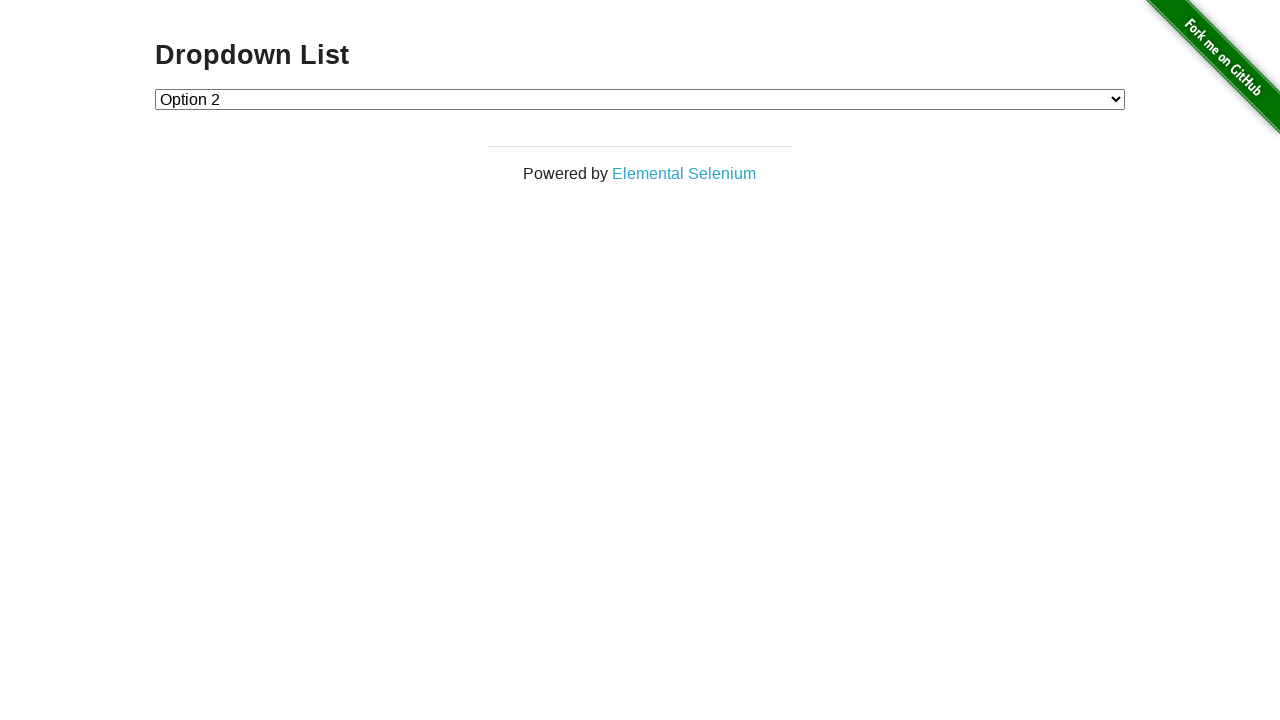